Navigates to the Woodland Worldwide homepage and verifies the page loads successfully.

Starting URL: https://www.woodlandworldwide.com/

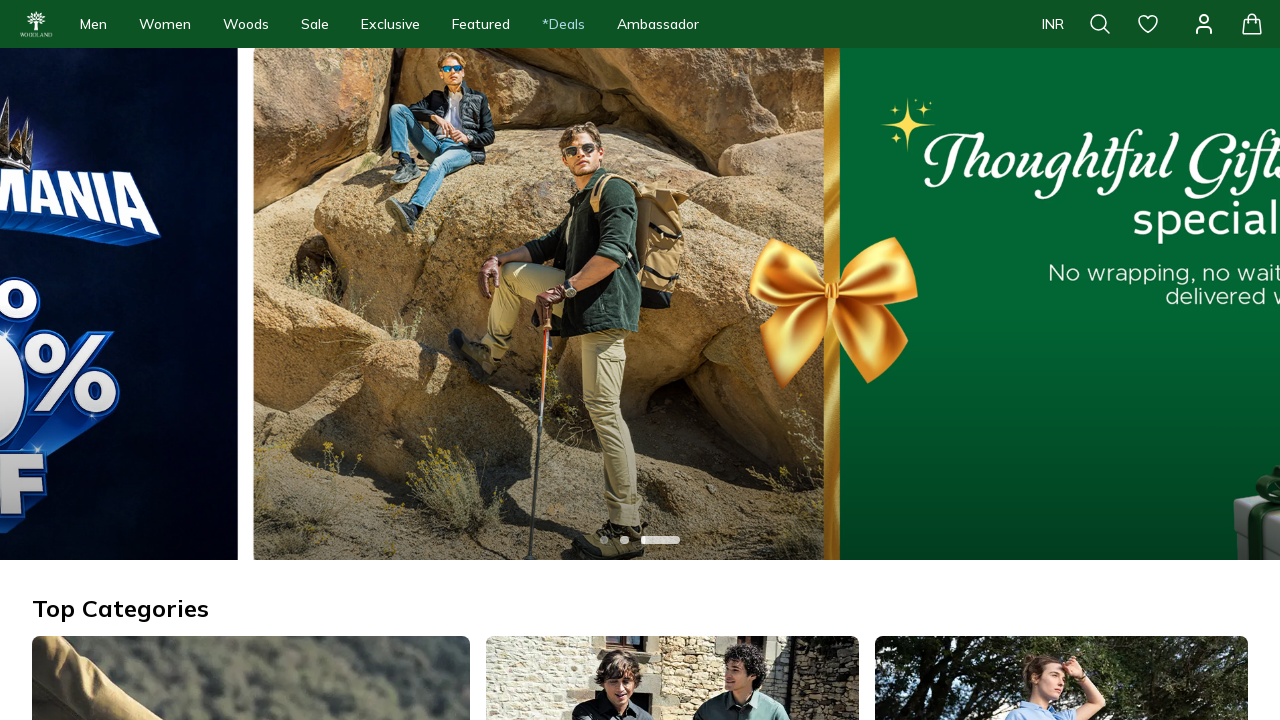

Waited for DOM content to load on Woodland Worldwide homepage
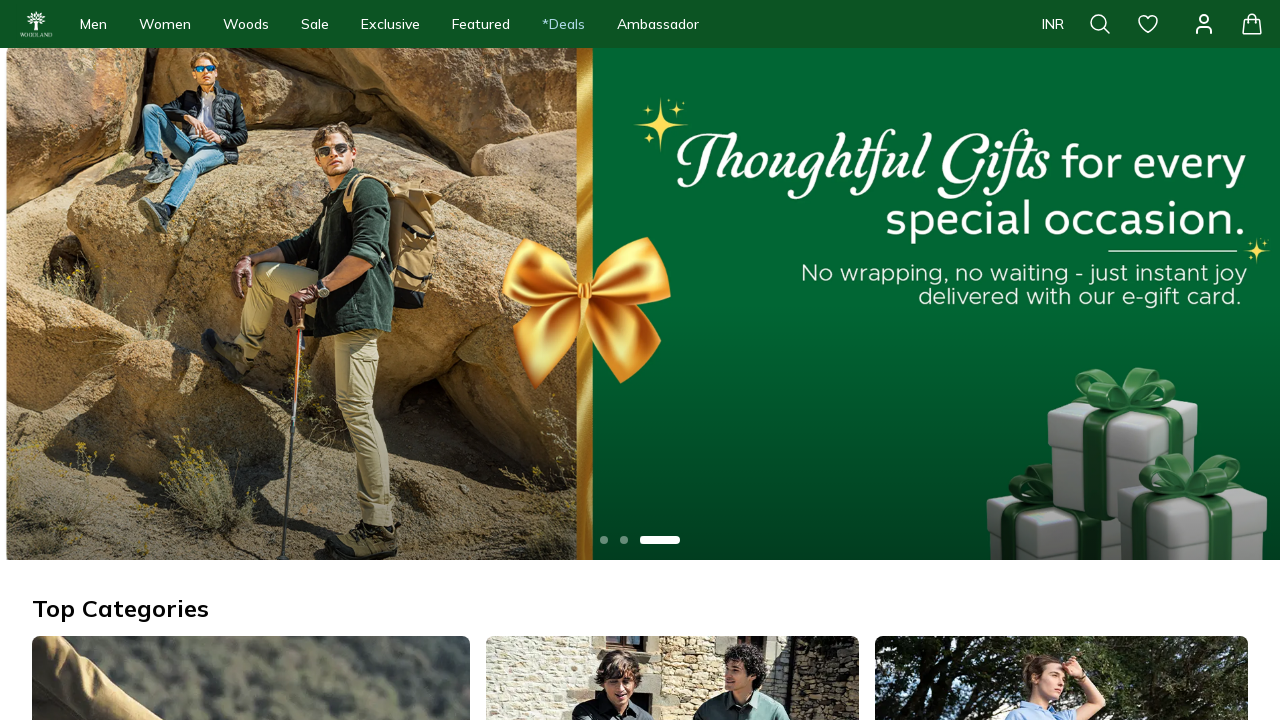

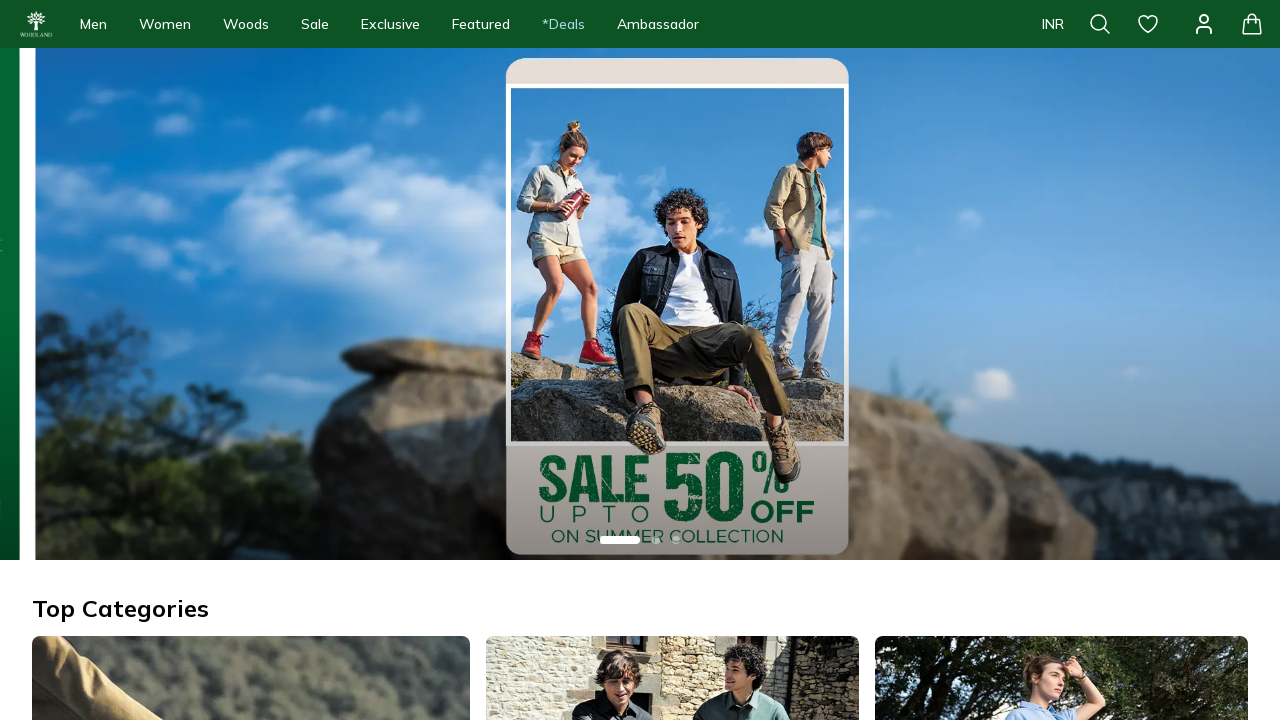